Tests a registration form by filling in first name, last name, and email fields, then submitting and verifying a success message is displayed.

Starting URL: http://suninjuly.github.io/registration1.html

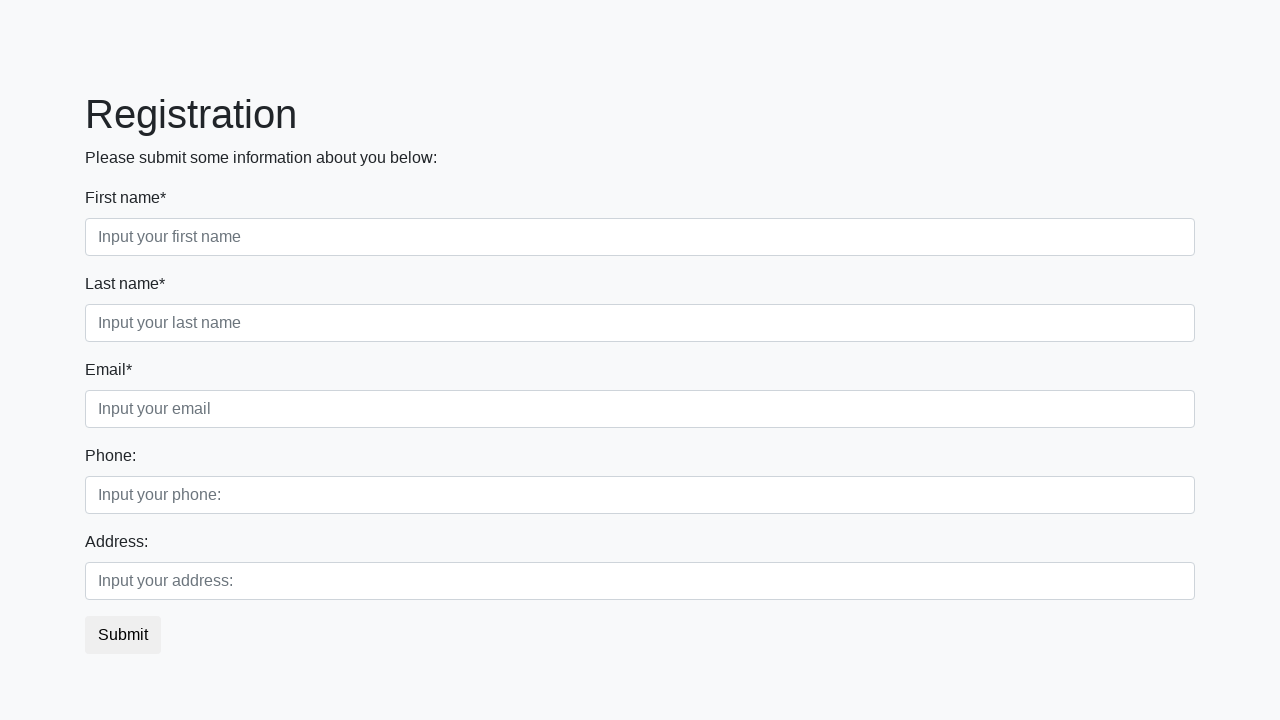

Filled first name field with 'Ivan' on [placeholder='Input your first name']
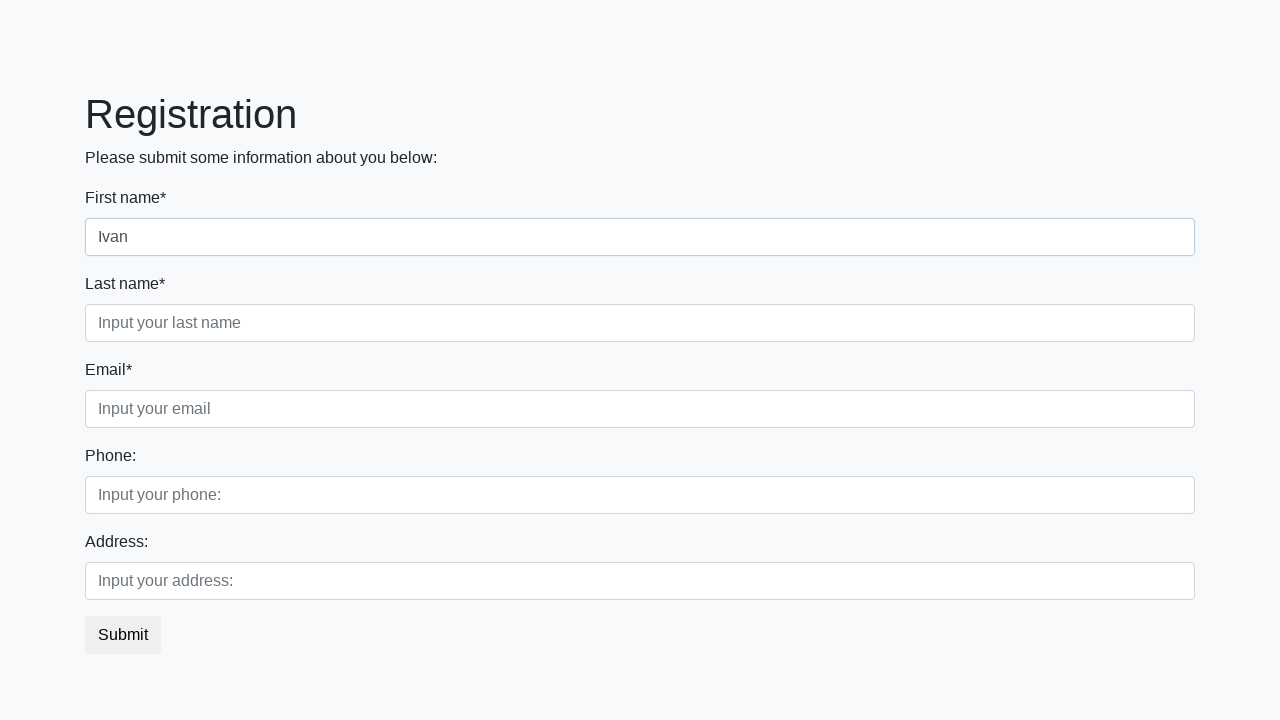

Filled last name field with 'Petrov' on [placeholder='Input your last name']
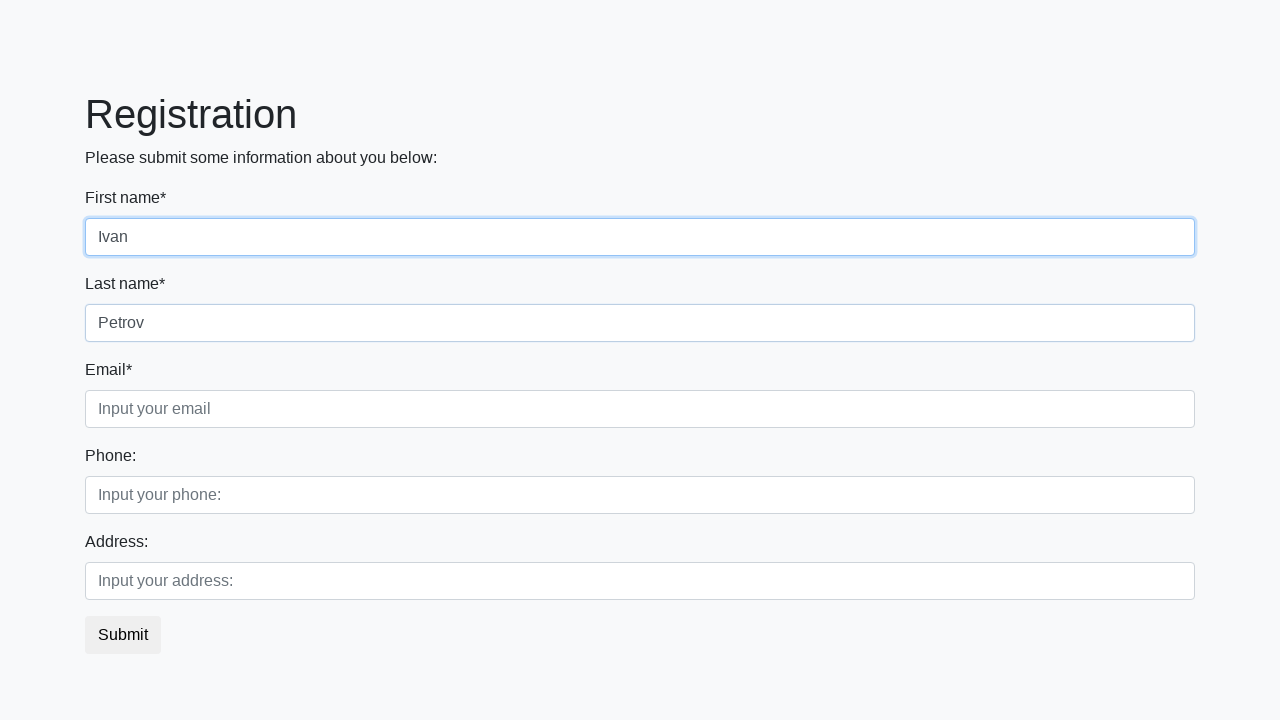

Filled email field with 'qwe@asd.ru' on [placeholder='Input your email']
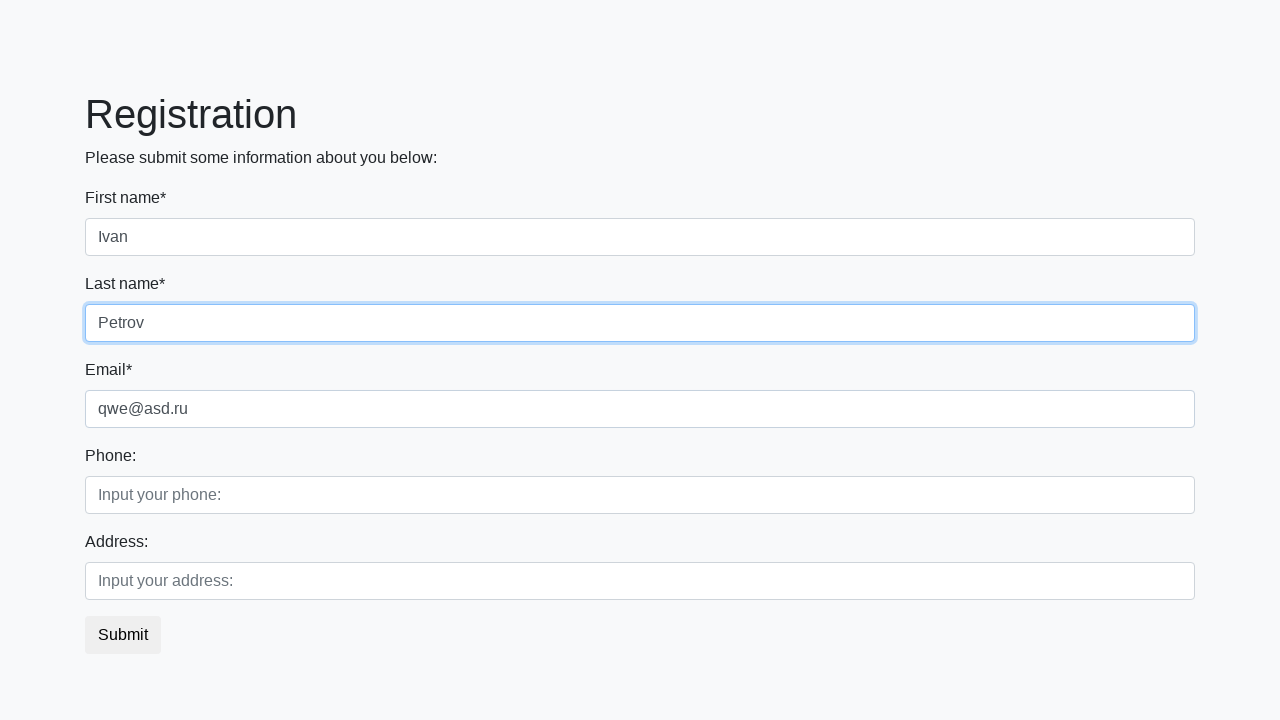

Clicked the submit button at (123, 635) on button.btn
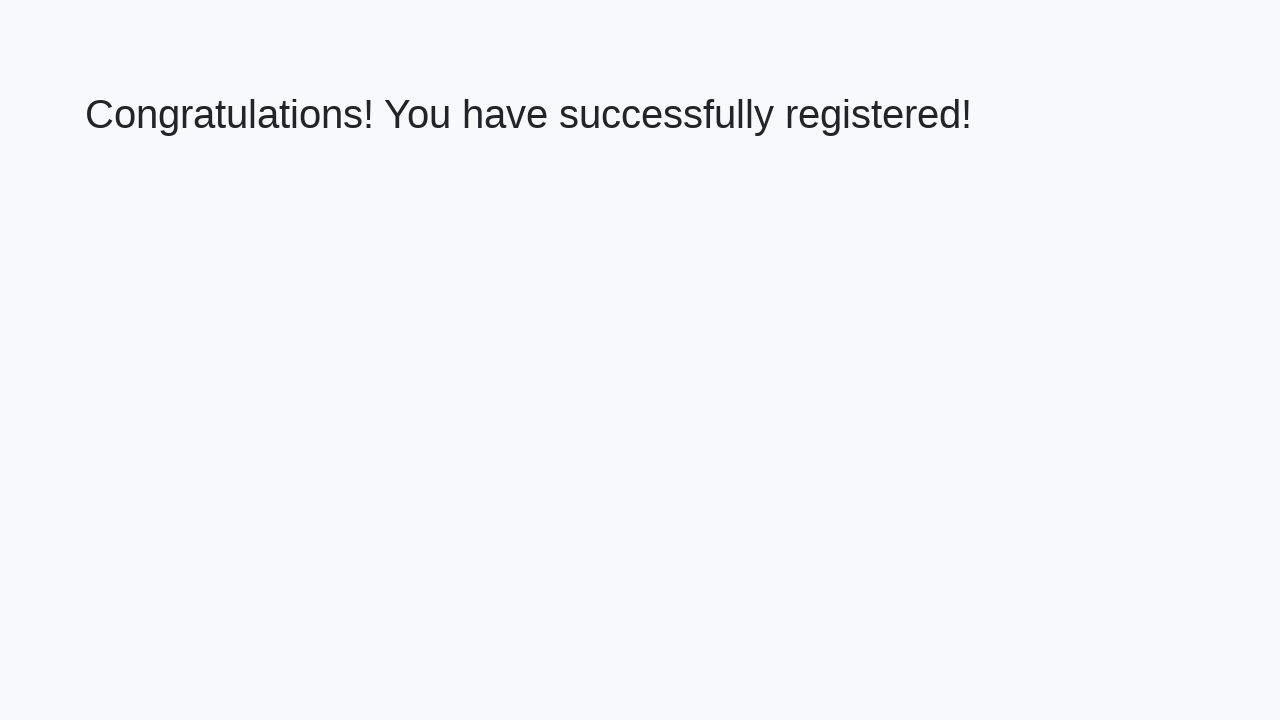

Success message heading loaded
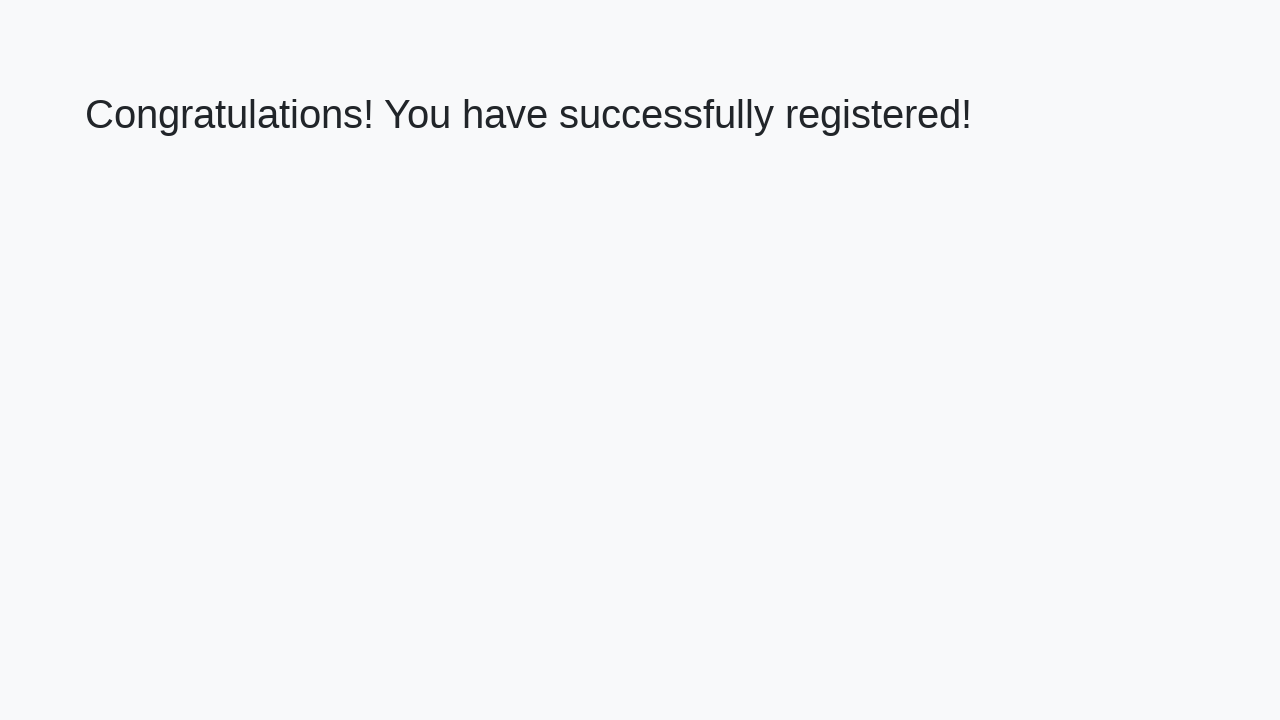

Retrieved success message text
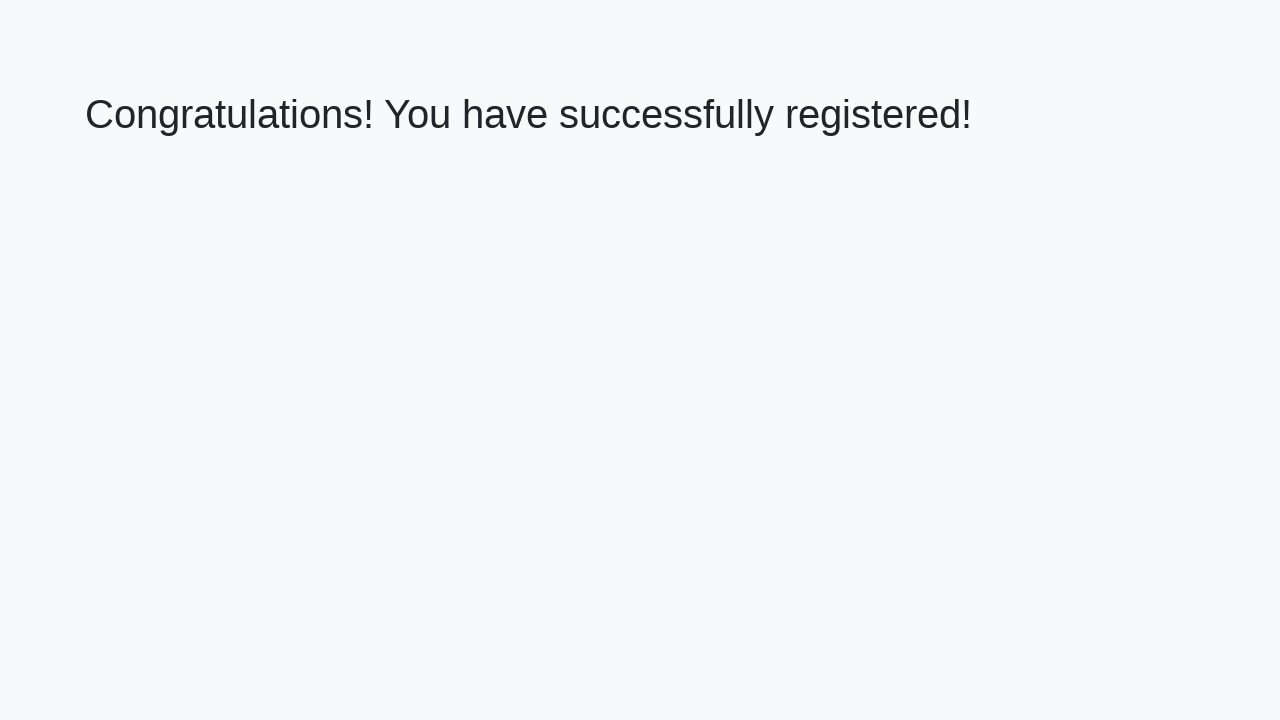

Verified success message: 'Congratulations! You have successfully registered!'
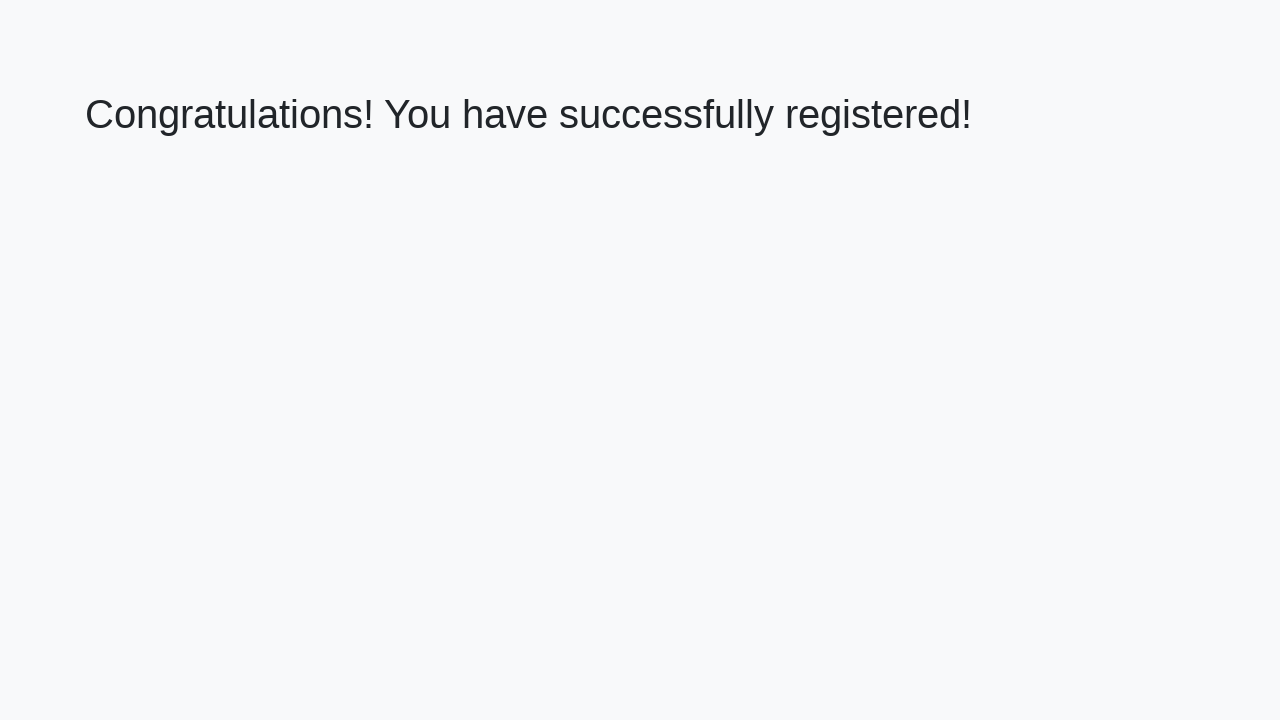

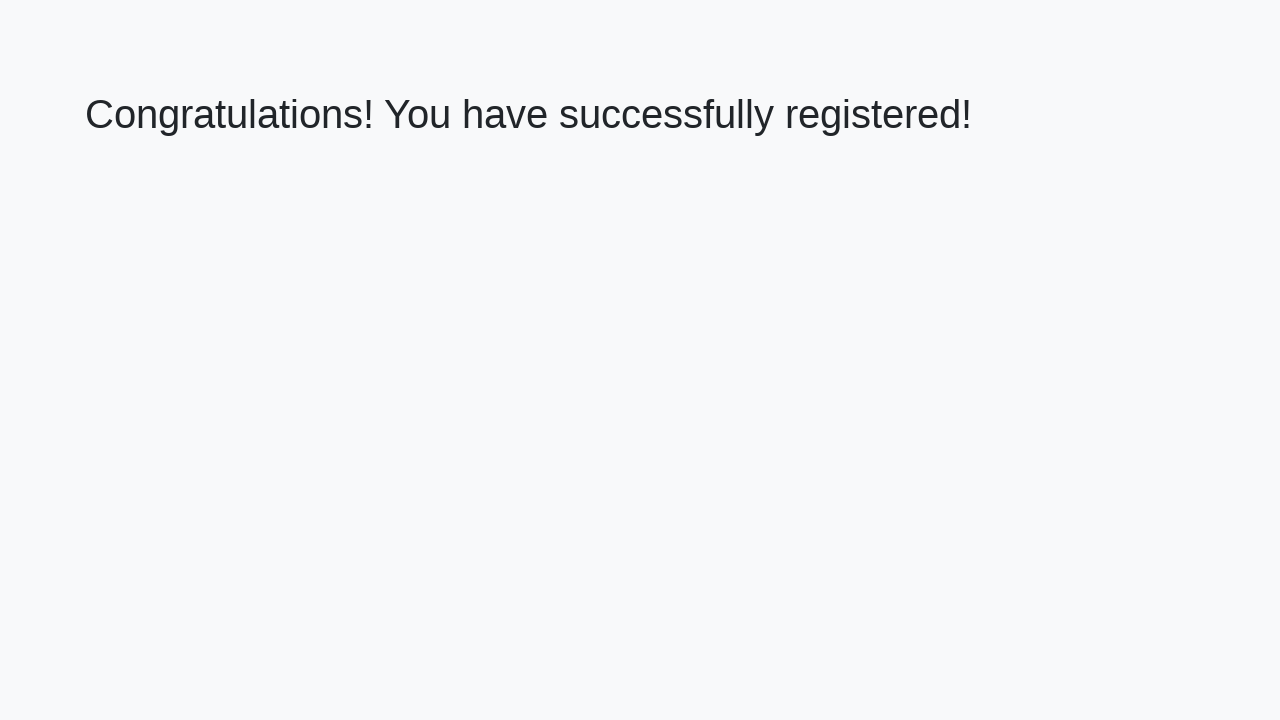